Tests JavaScript confirm popup handling by clicking a button inside an iframe that triggers a confirm dialog and accepting it

Starting URL: https://www.w3schools.com/js/tryit.asp?filename=tryjs_confirm

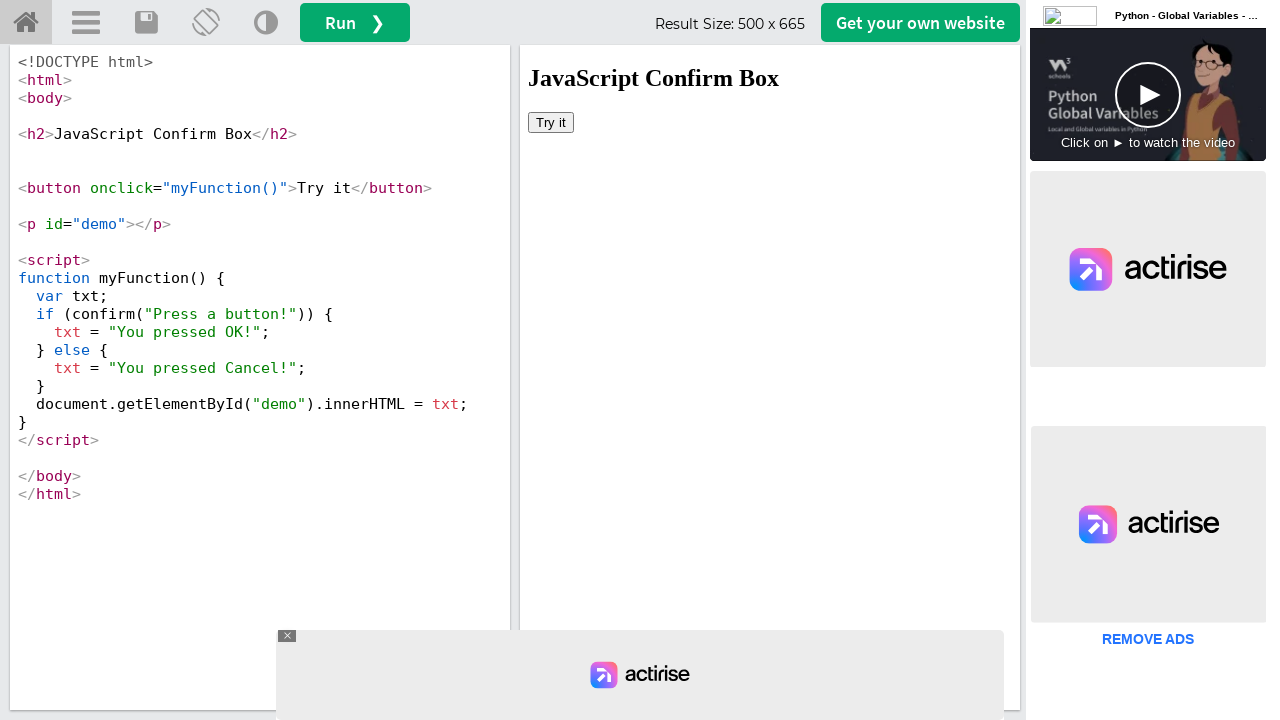

Located iframe with ID 'iframeResult' containing the Try it button
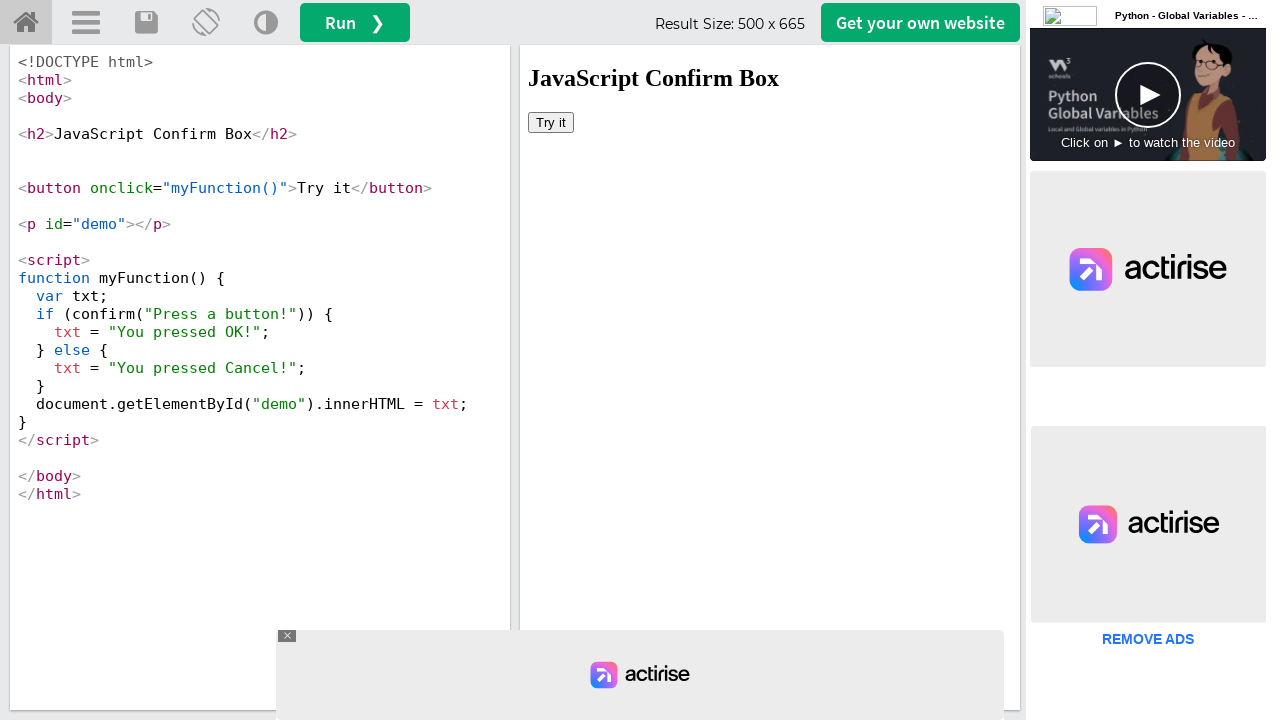

Clicked 'Try it' button inside the iframe, triggering the confirm popup at (551, 122) on #iframeResult >> internal:control=enter-frame >> button:has-text('Try it')
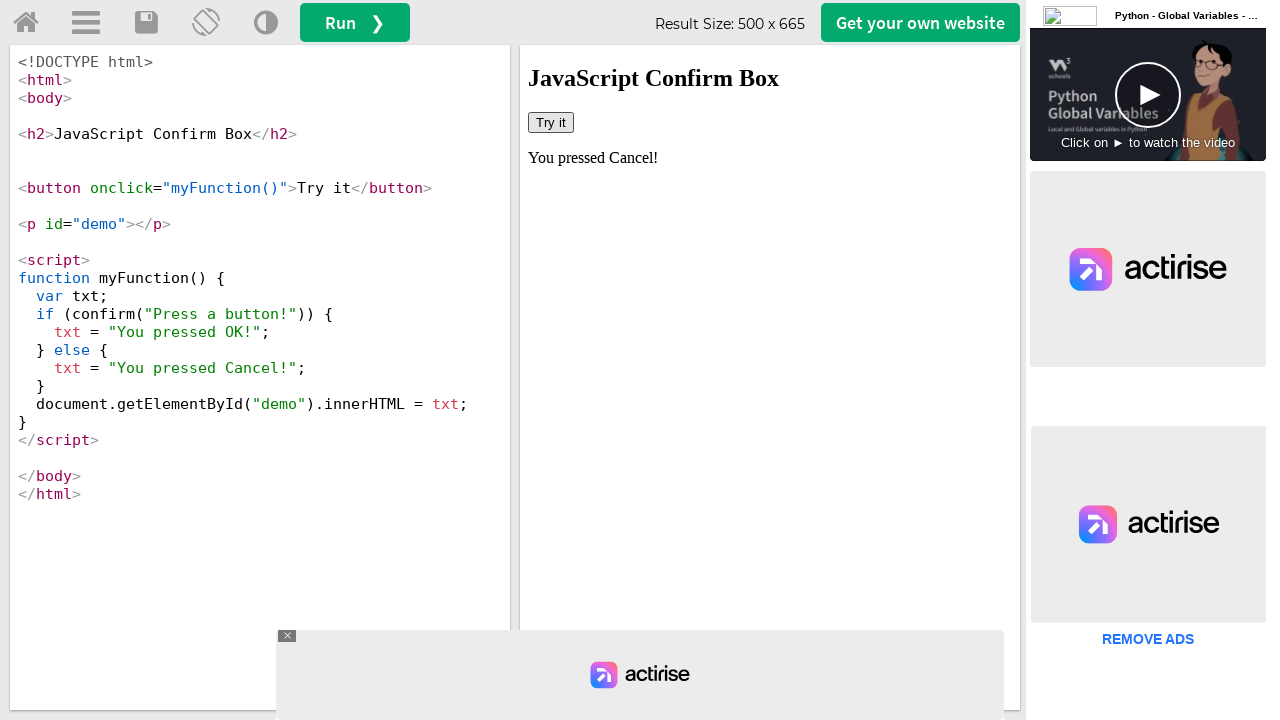

Set up dialog handler to accept the JavaScript confirm popup
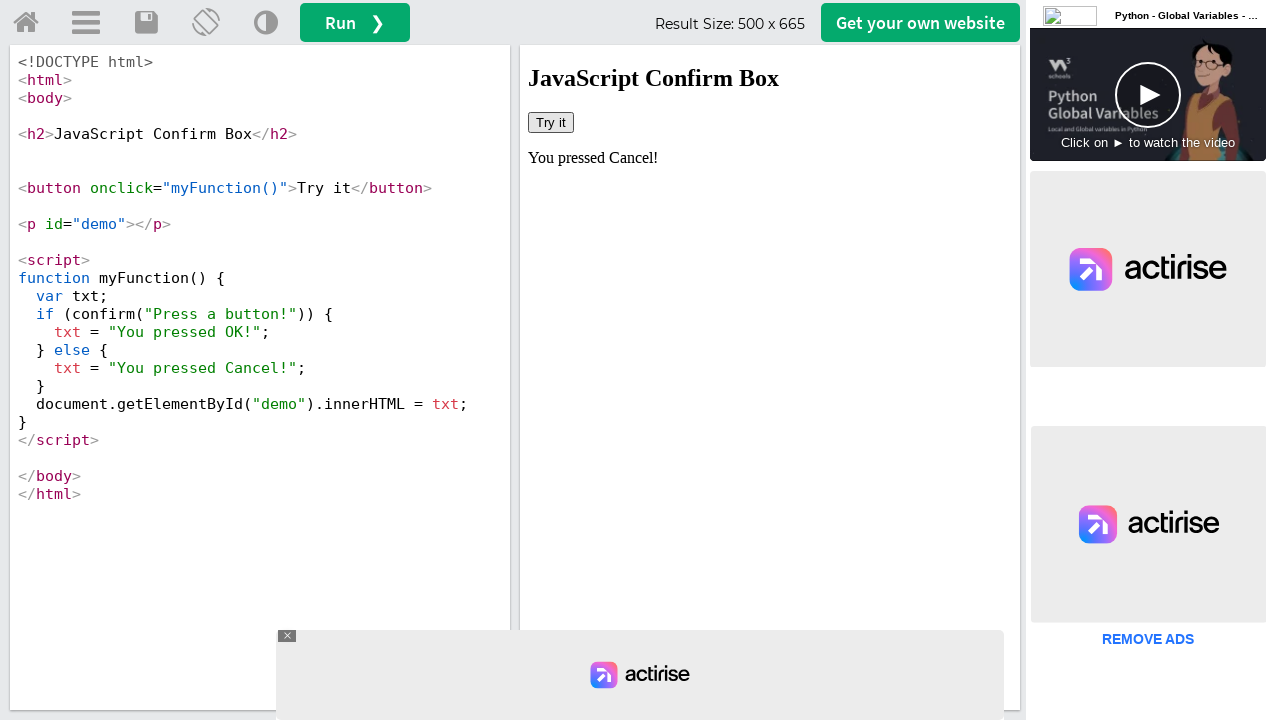

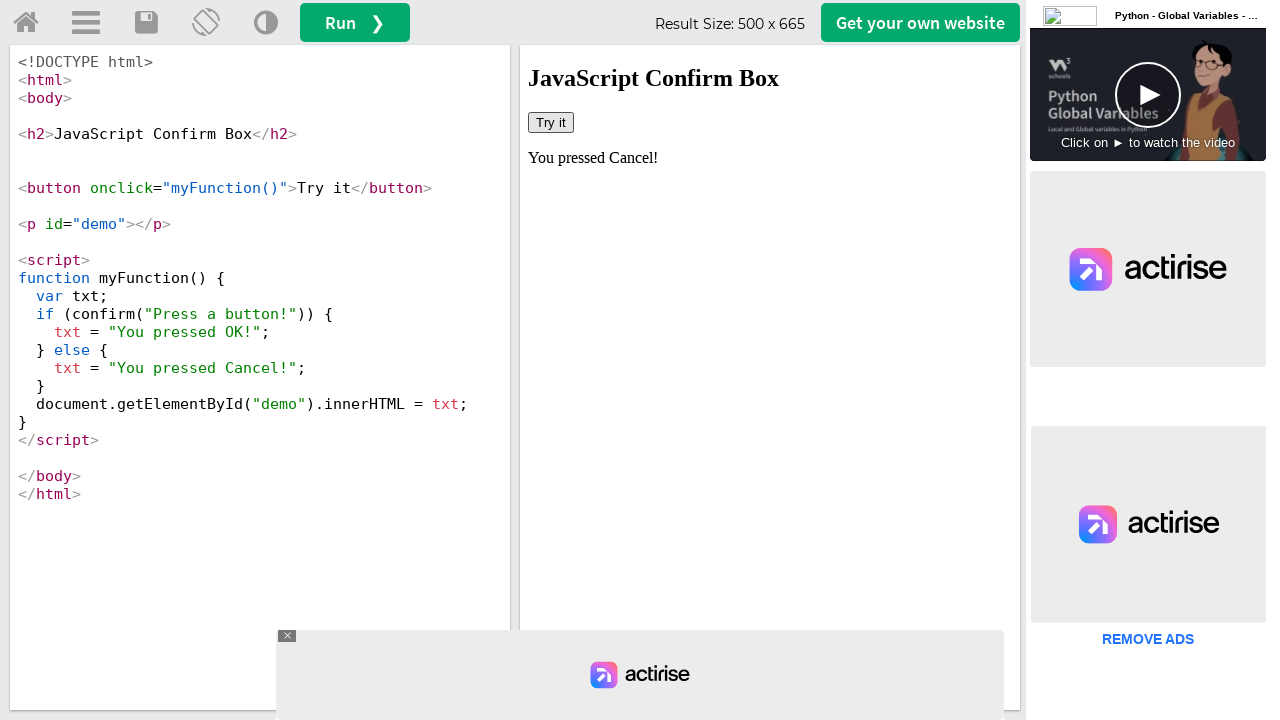